Clicks the "Get started" link on the Playwright homepage and verifies navigation to the Installation page

Starting URL: https://playwright.dev/

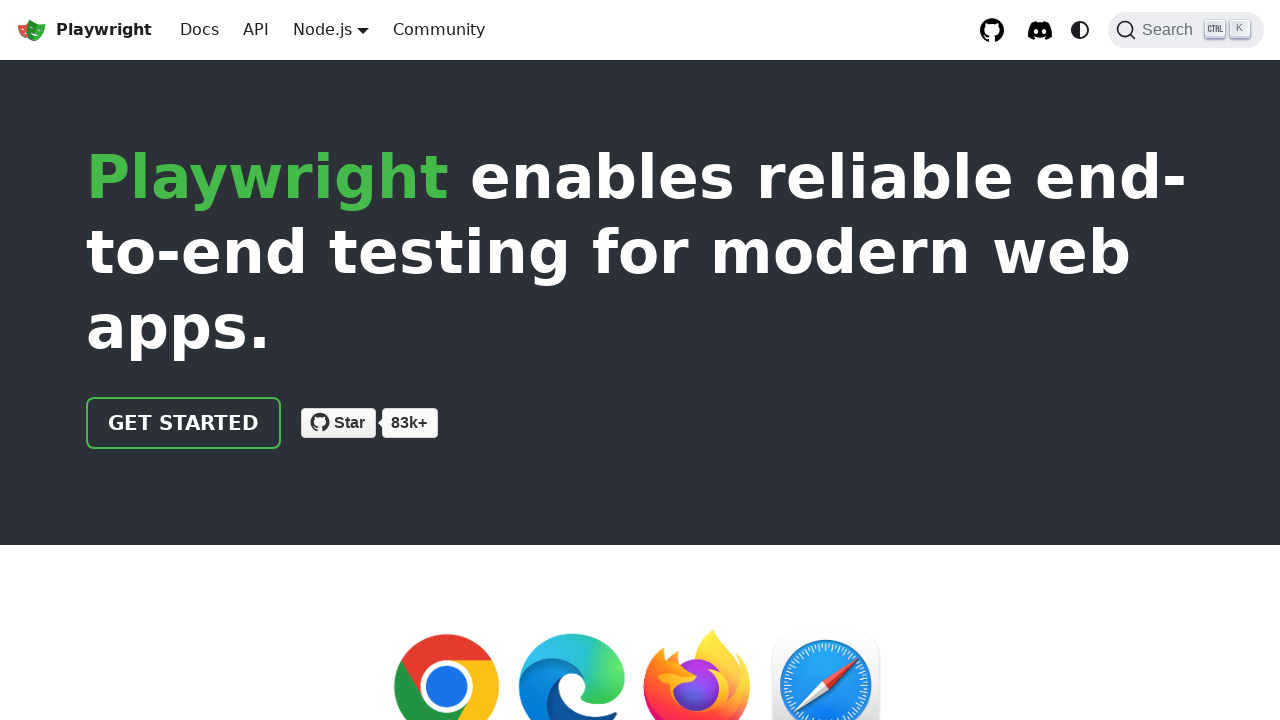

Navigated to Playwright homepage
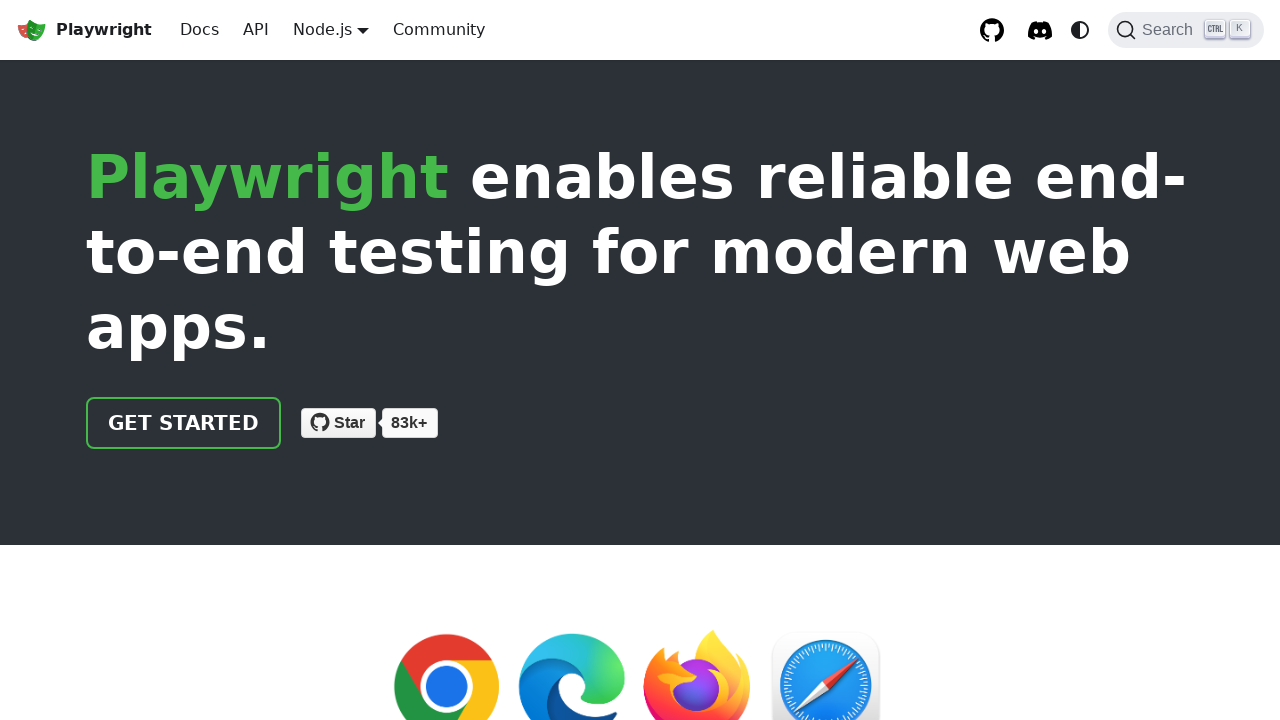

Clicked the 'Get started' link at (184, 423) on internal:role=link[name="Get started"i]
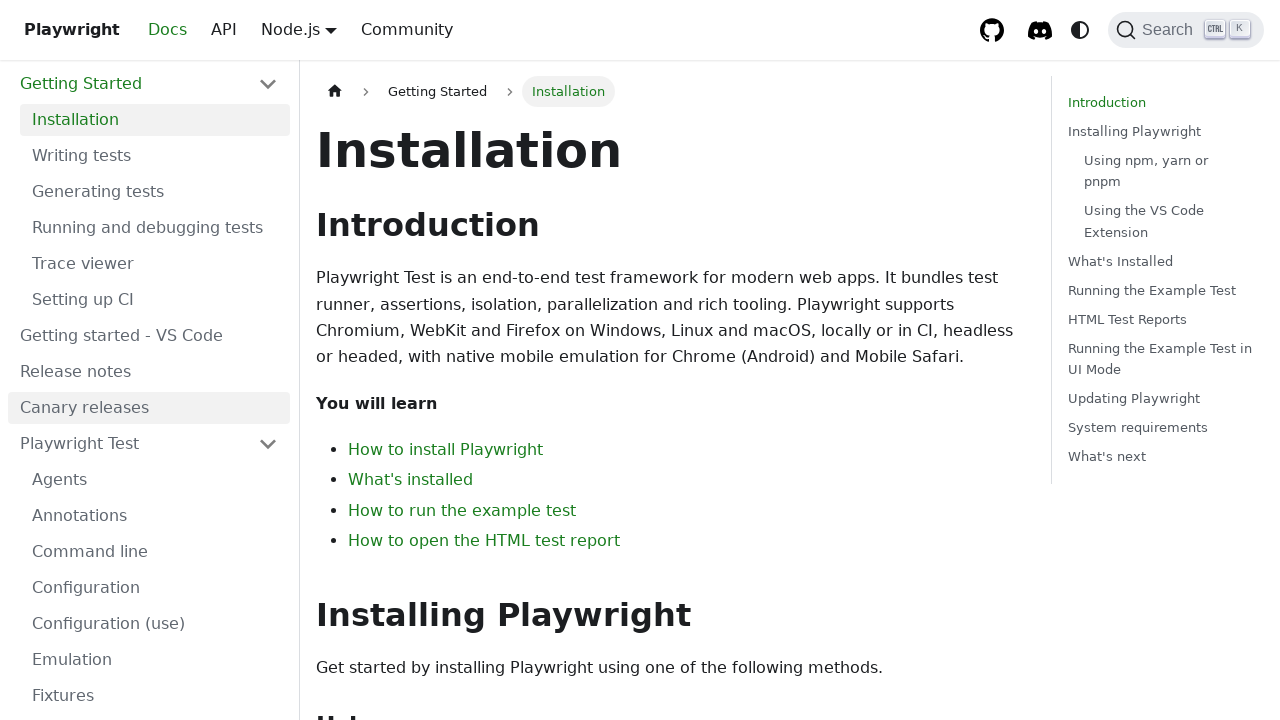

Installation heading is visible - navigation to Installation page verified
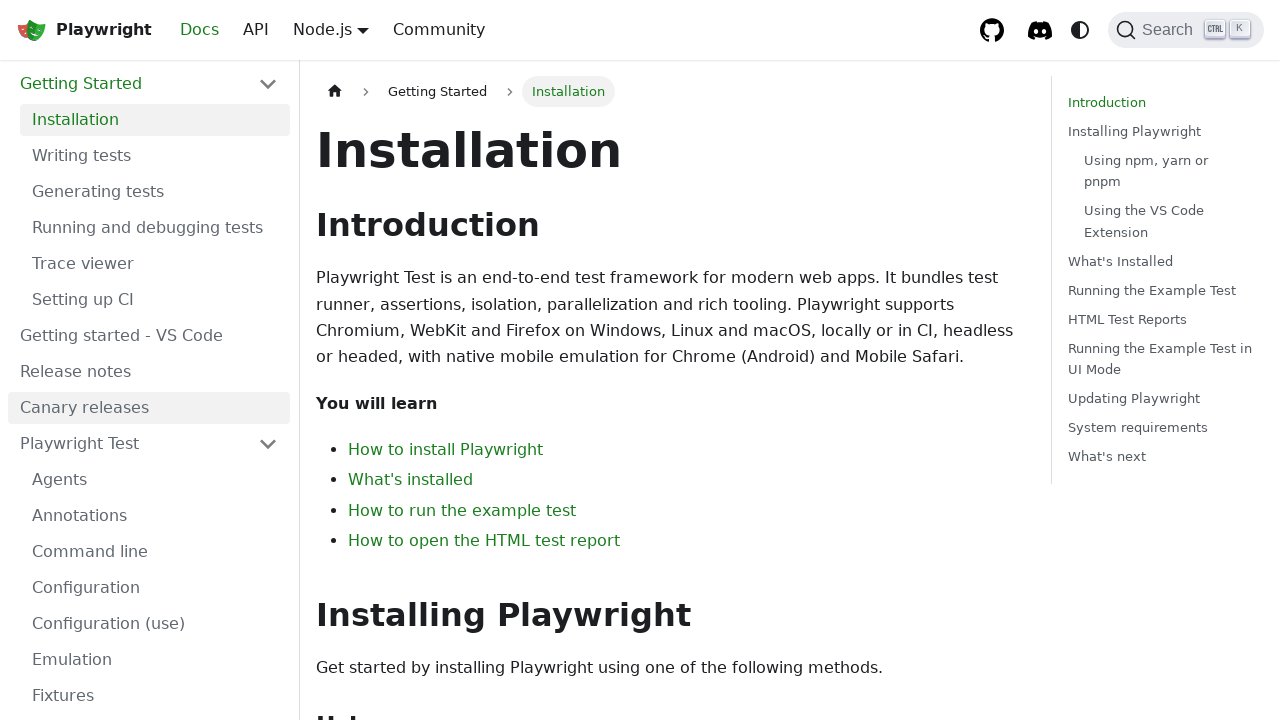

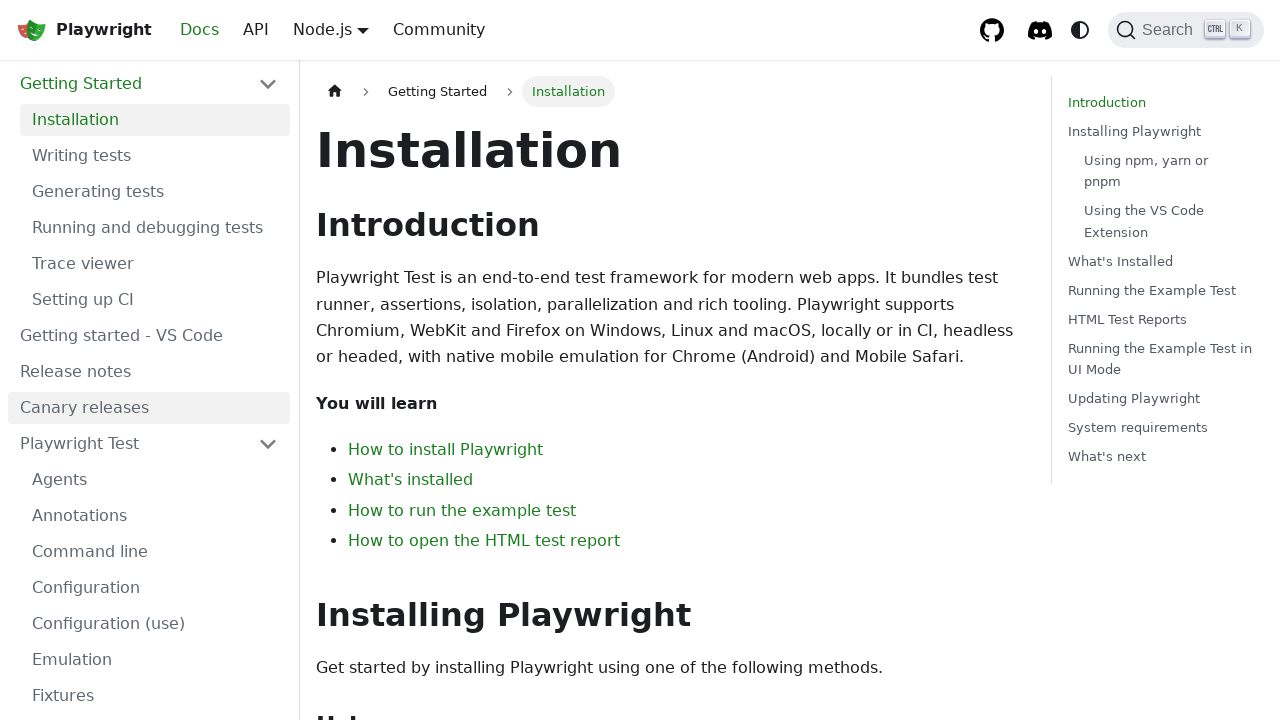